Tests browser back button navigation between filter views (All, Active, Completed)

Starting URL: https://demo.playwright.dev/todomvc

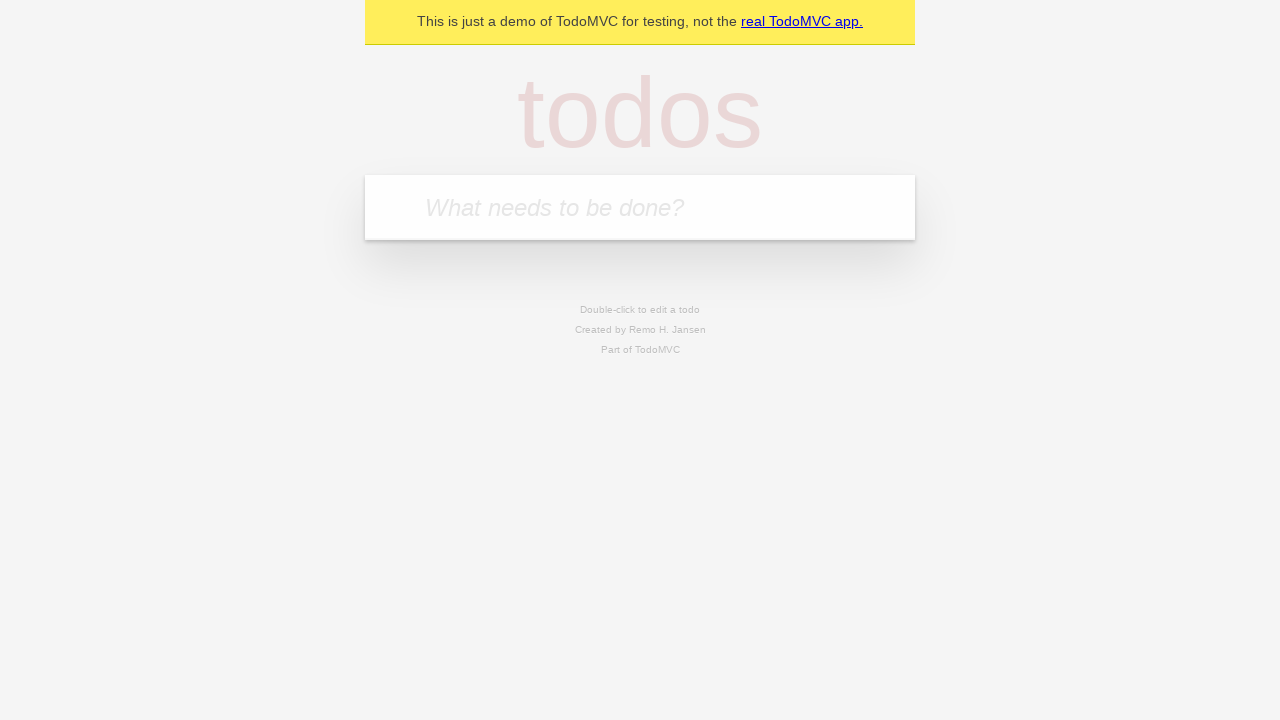

Filled todo input with 'buy some cheese' on internal:attr=[placeholder="What needs to be done?"i]
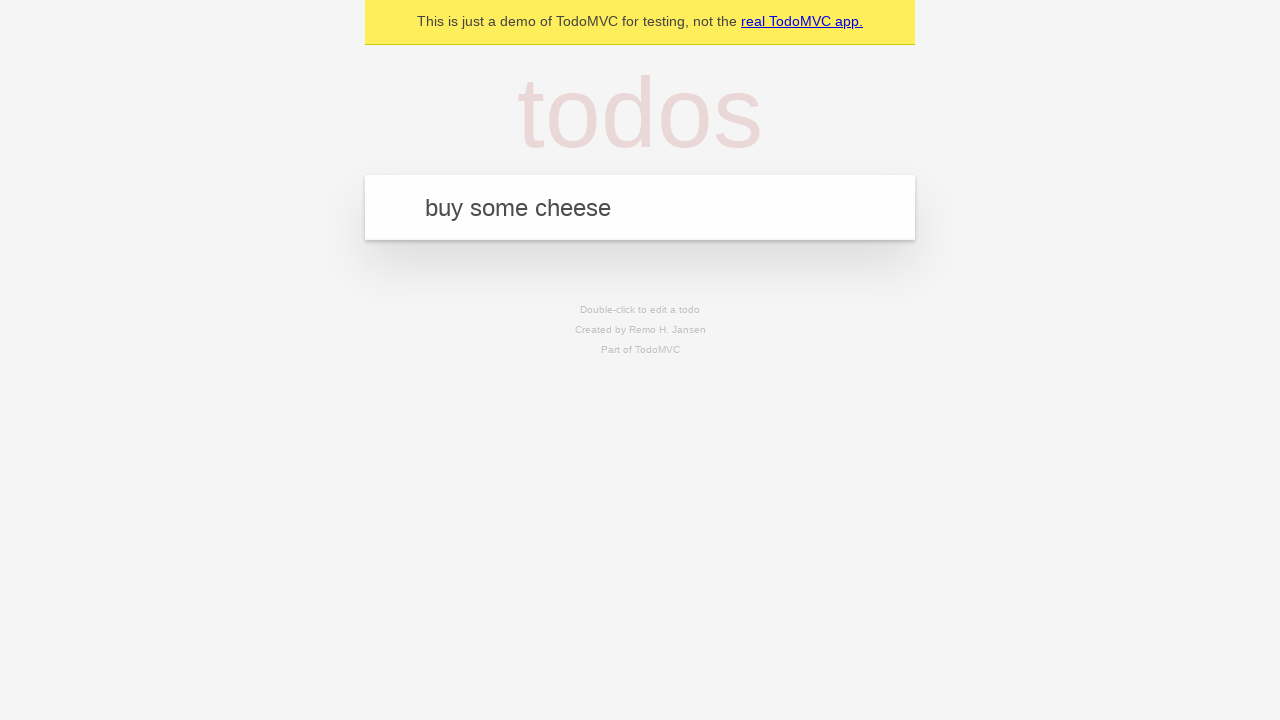

Pressed Enter to create first todo item on internal:attr=[placeholder="What needs to be done?"i]
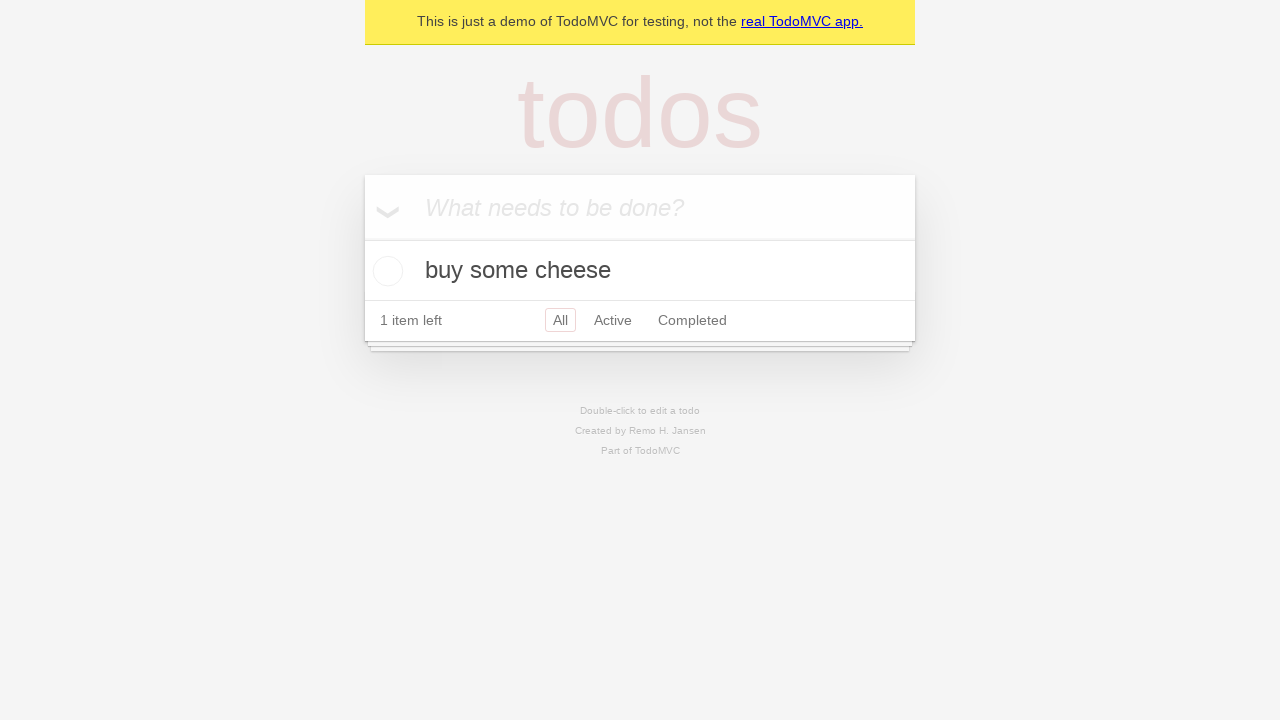

Filled todo input with 'feed the cat' on internal:attr=[placeholder="What needs to be done?"i]
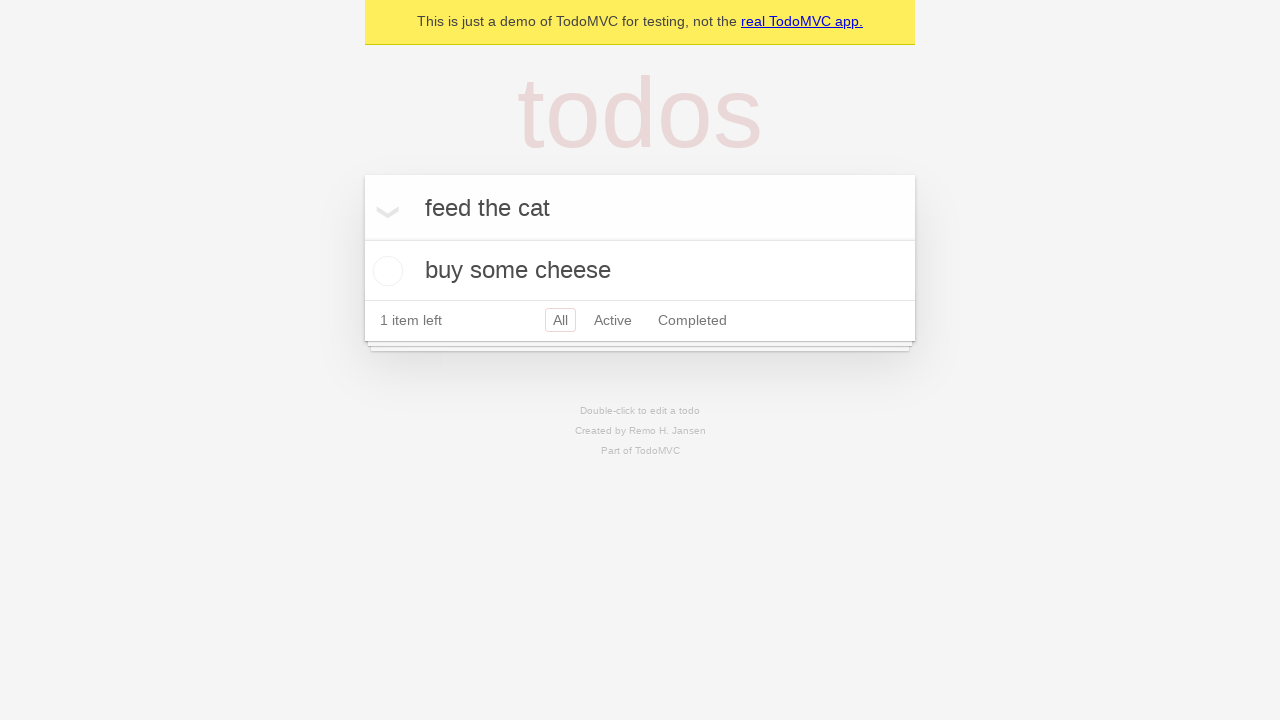

Pressed Enter to create second todo item on internal:attr=[placeholder="What needs to be done?"i]
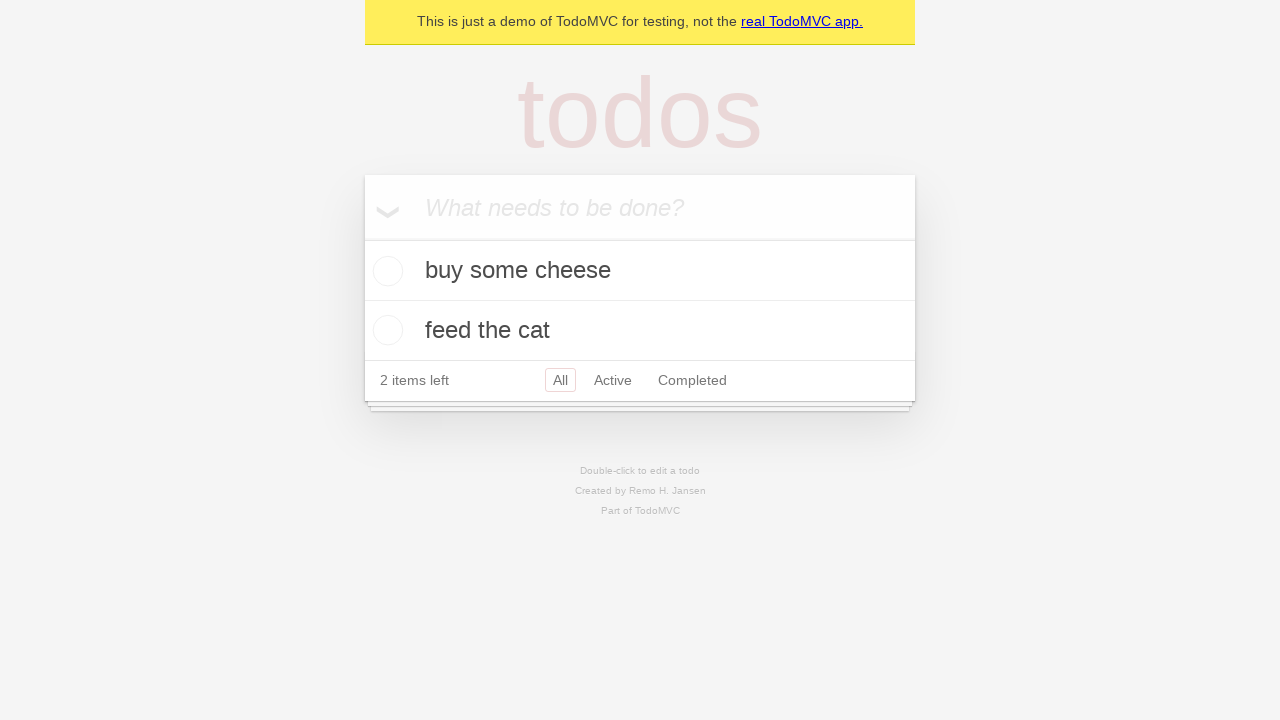

Filled todo input with 'book a doctors appointment' on internal:attr=[placeholder="What needs to be done?"i]
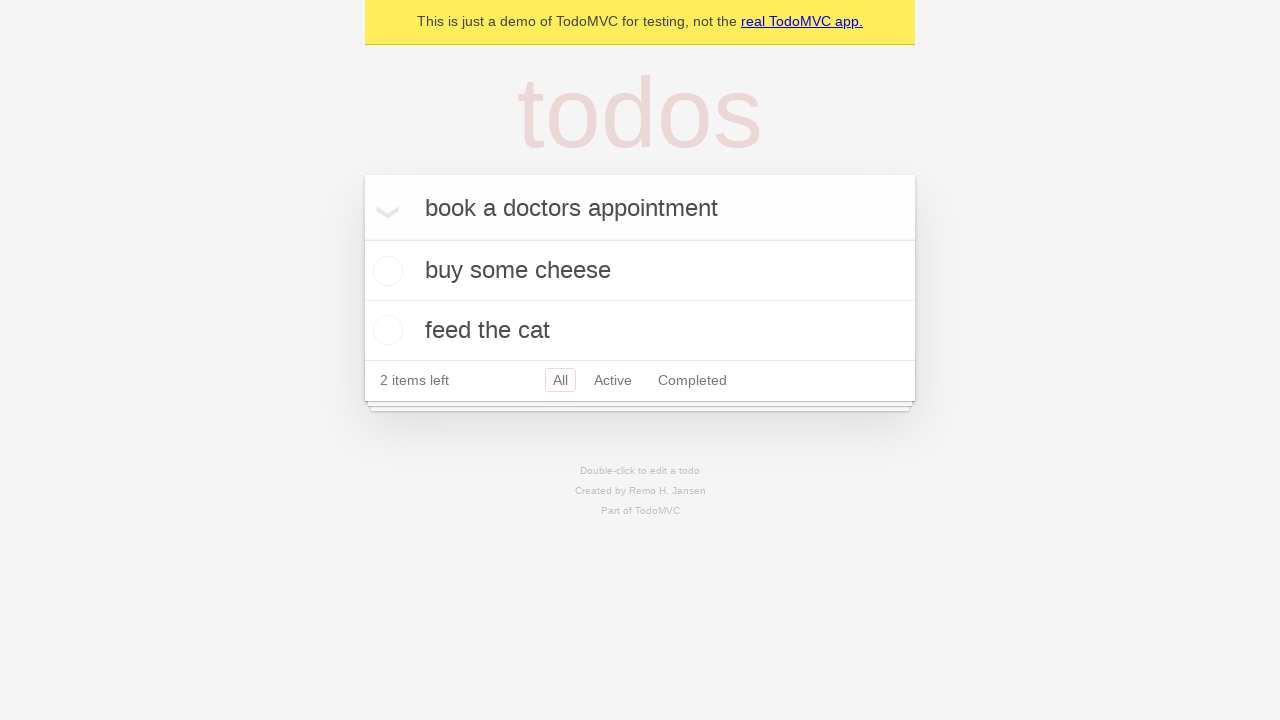

Pressed Enter to create third todo item on internal:attr=[placeholder="What needs to be done?"i]
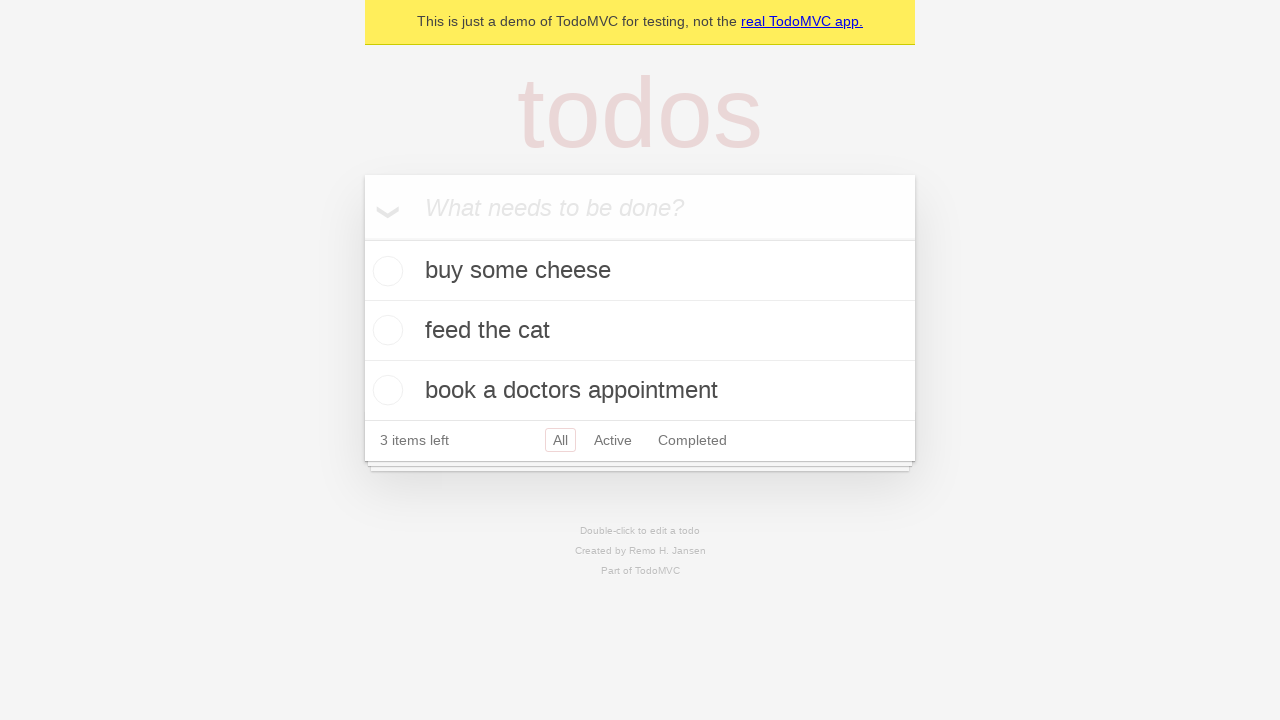

Checked the second todo item (feed the cat) at (385, 330) on internal:testid=[data-testid="todo-item"s] >> nth=1 >> internal:role=checkbox
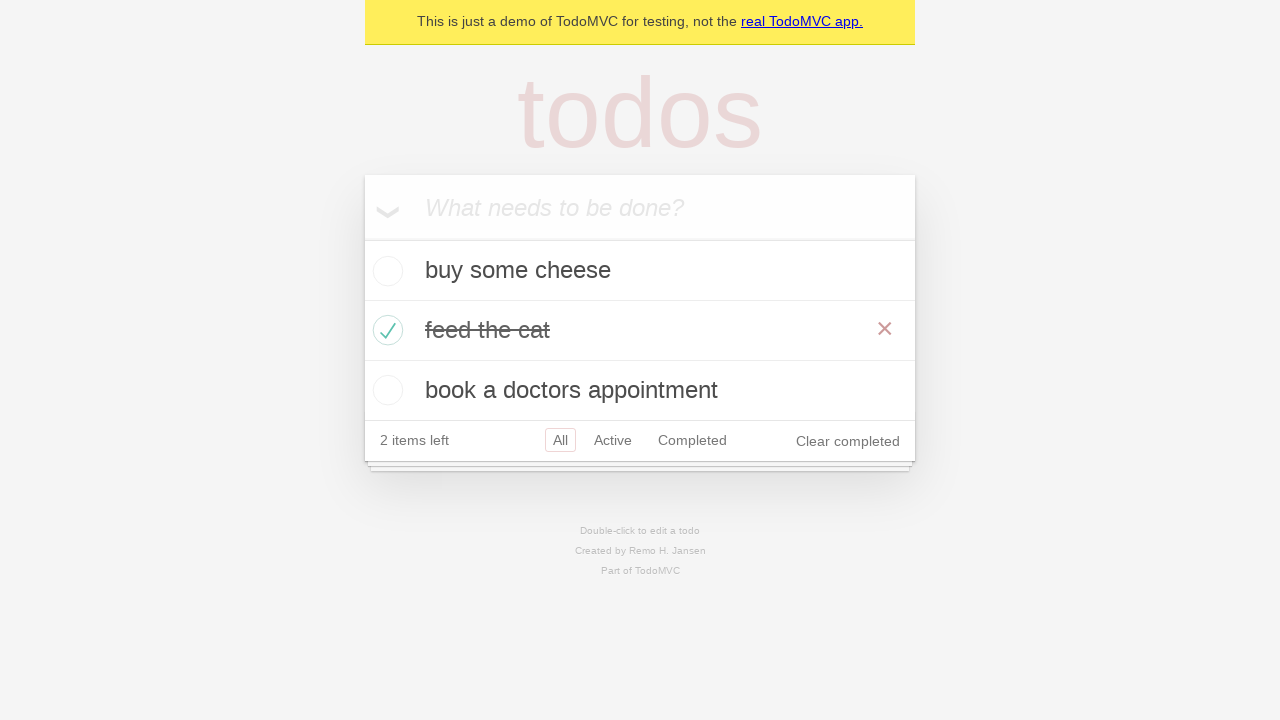

Clicked 'All' filter link at (560, 440) on internal:role=link[name="All"i]
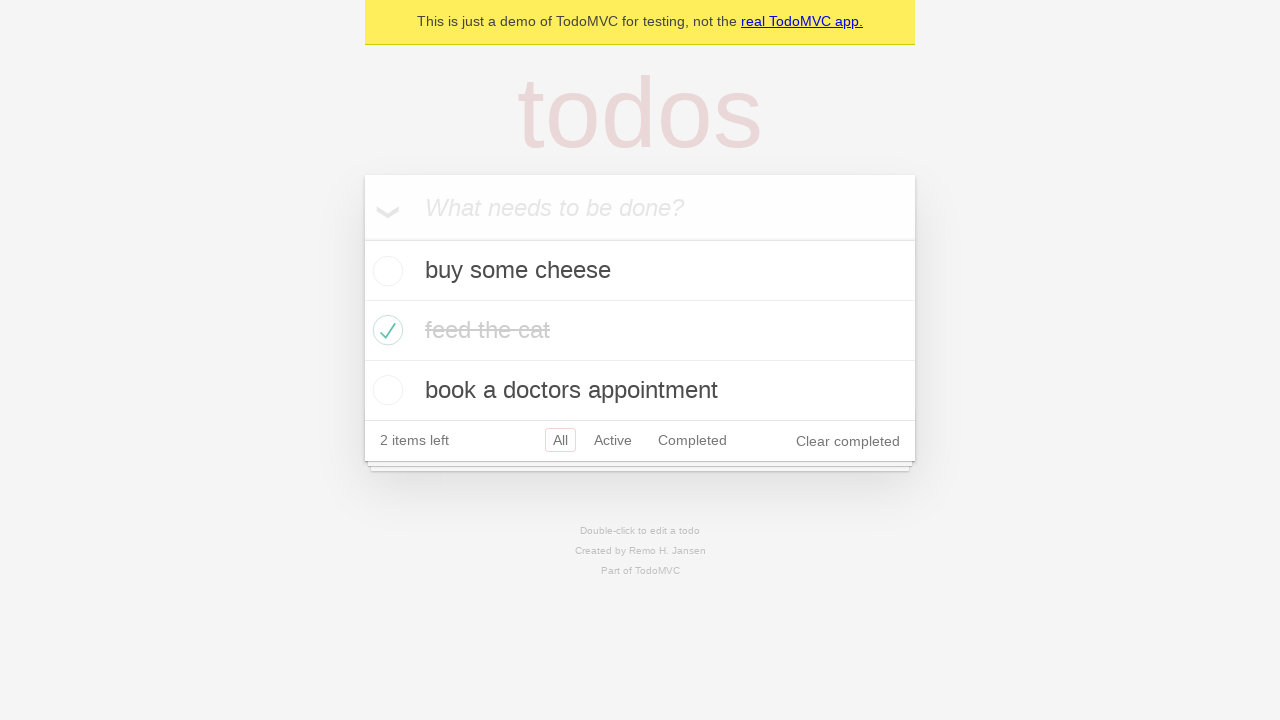

Clicked 'Active' filter link at (613, 440) on internal:role=link[name="Active"i]
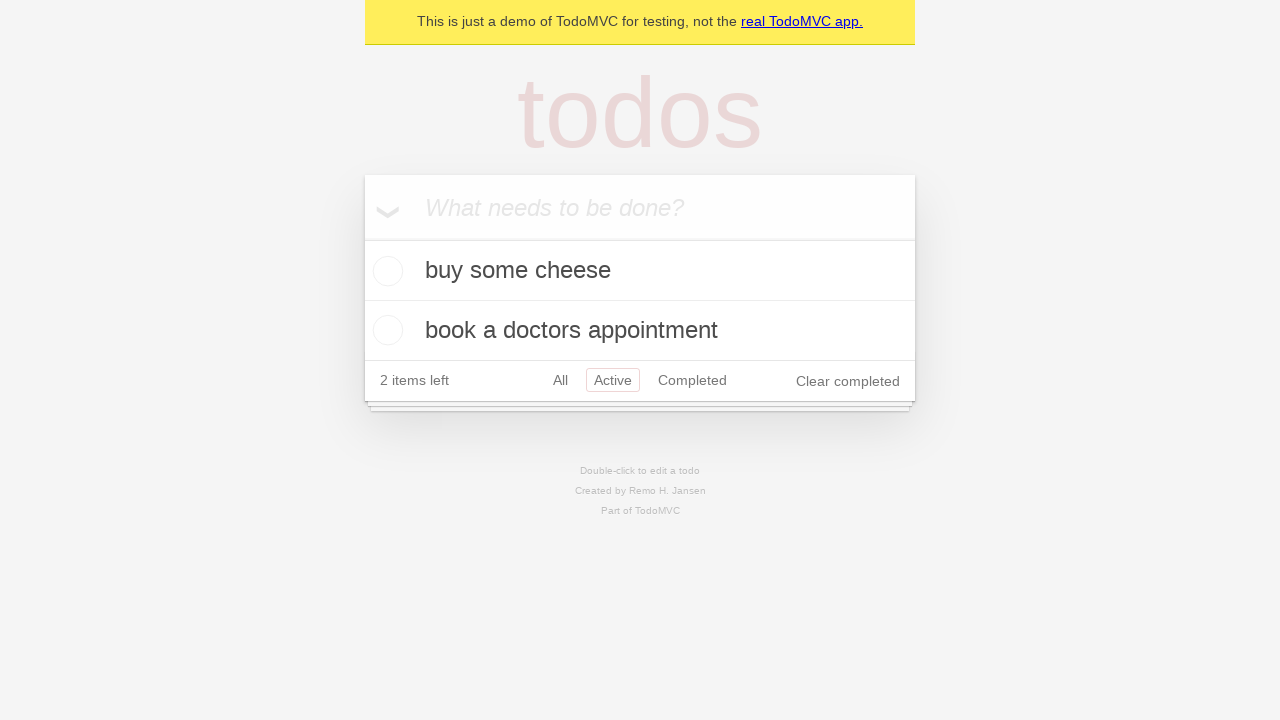

Clicked 'Completed' filter link at (692, 380) on internal:role=link[name="Completed"i]
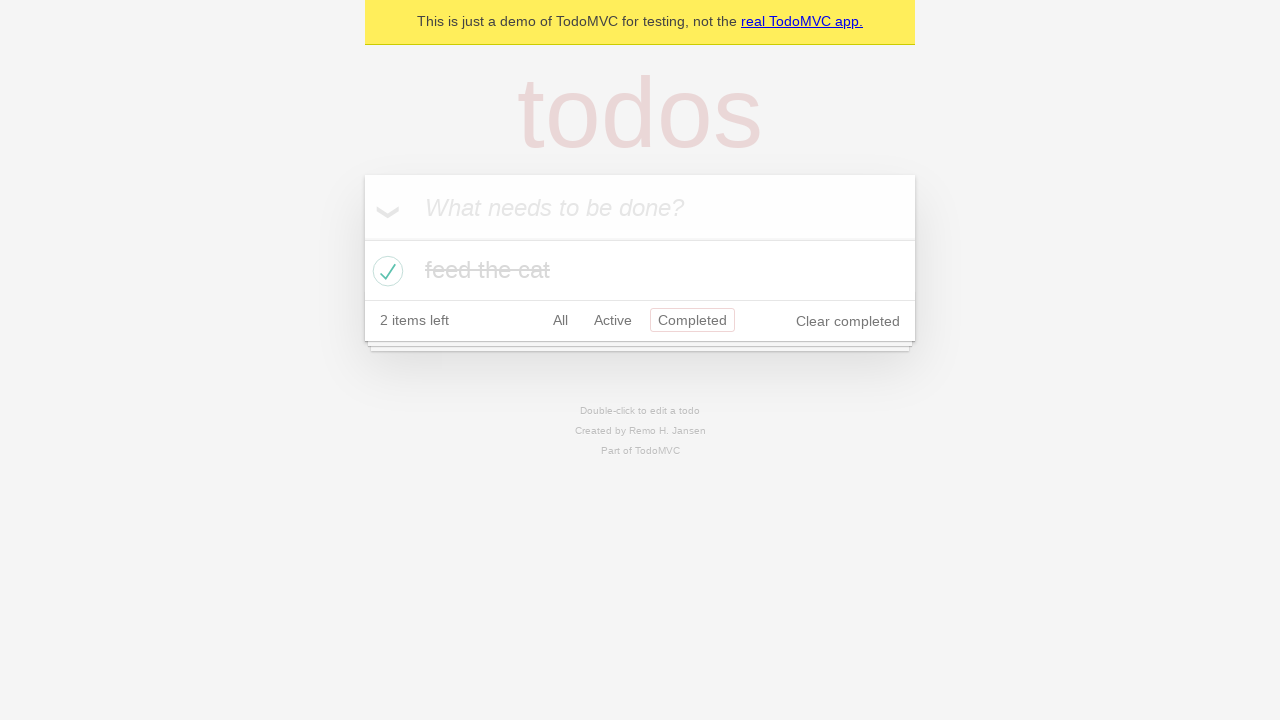

Navigated back from Completed filter (to Active filter)
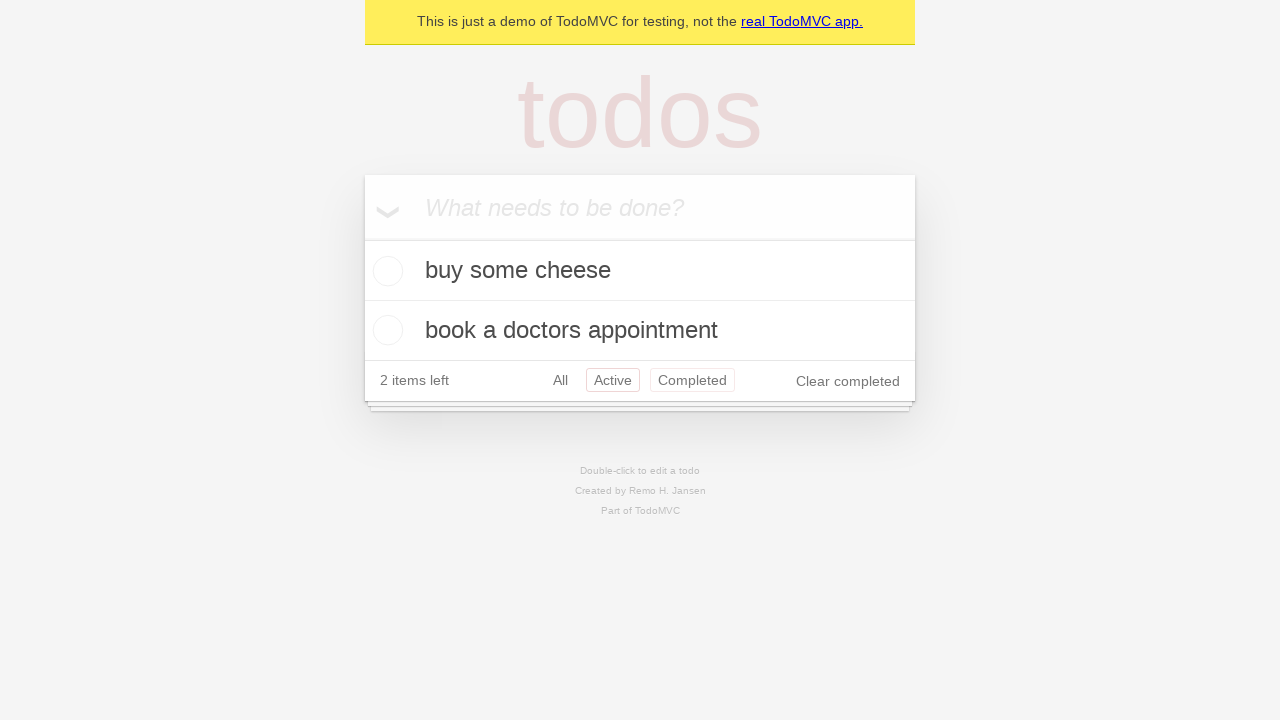

Navigated back from Active filter (to All filter)
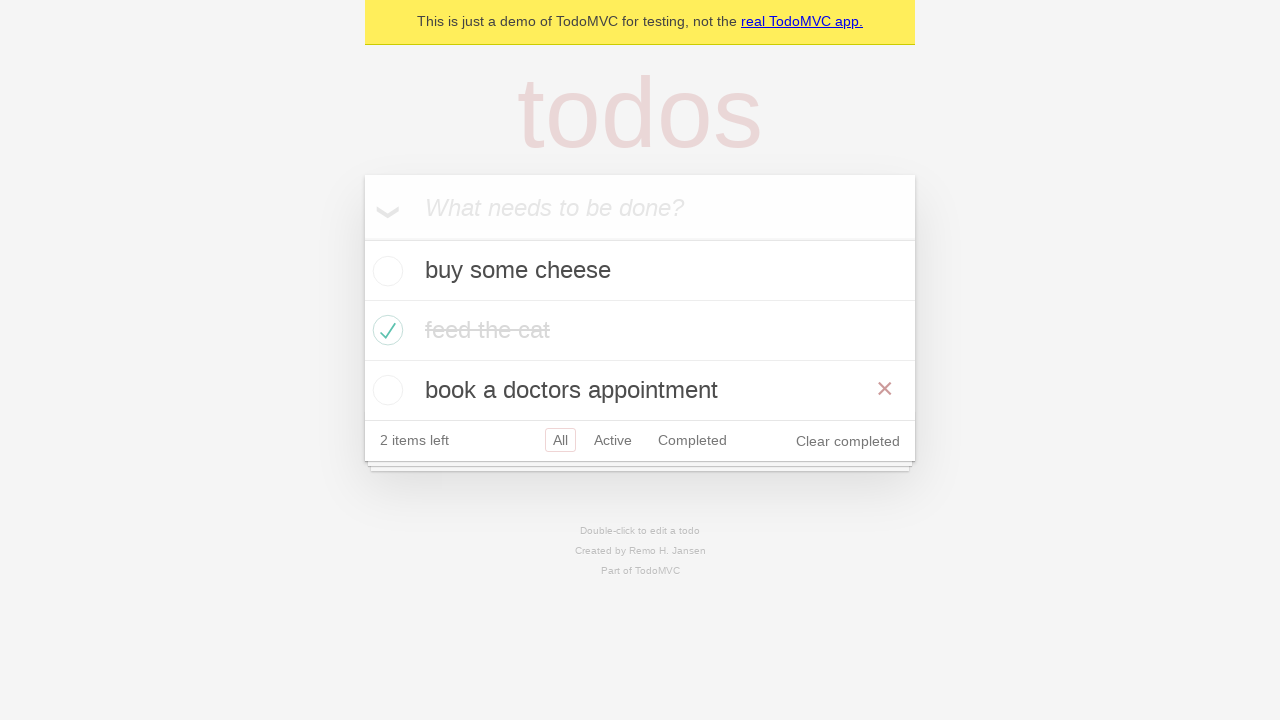

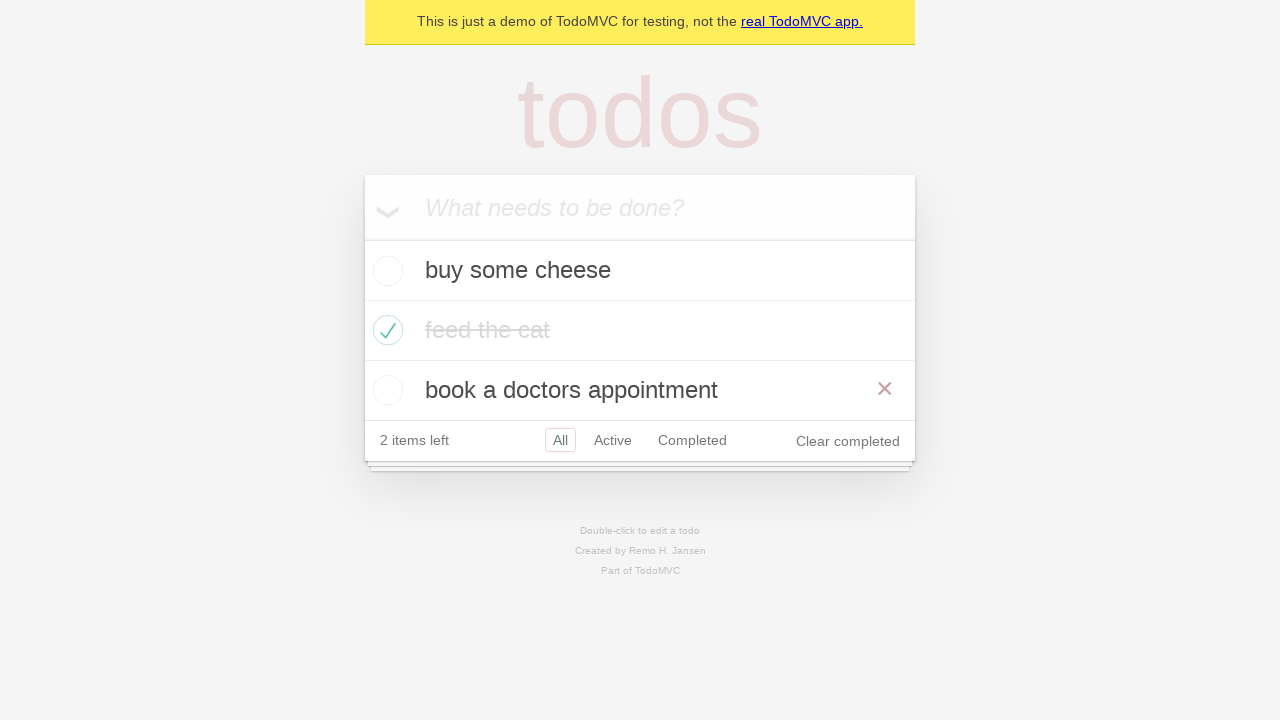